Tests that todo data persists after page reload

Starting URL: https://demo.playwright.dev/todomvc

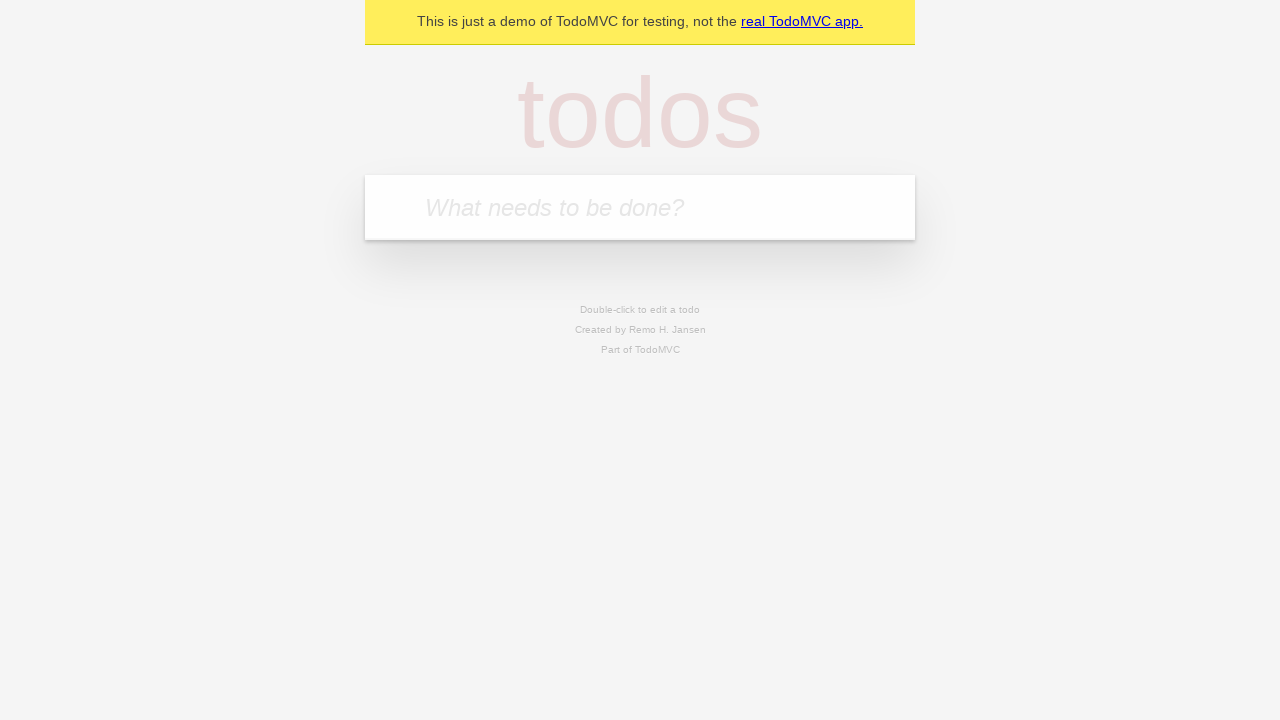

Located the 'What needs to be done?' input field
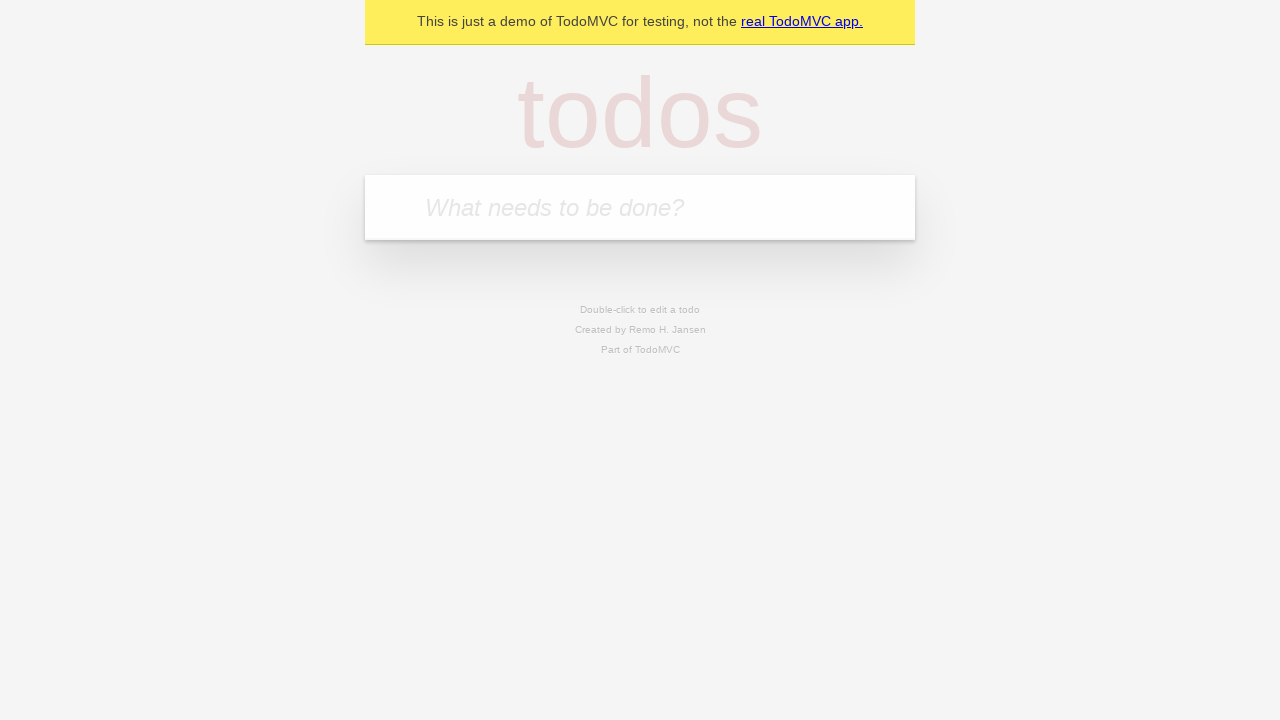

Filled first todo item: 'buy some cheese' on internal:attr=[placeholder="What needs to be done?"i]
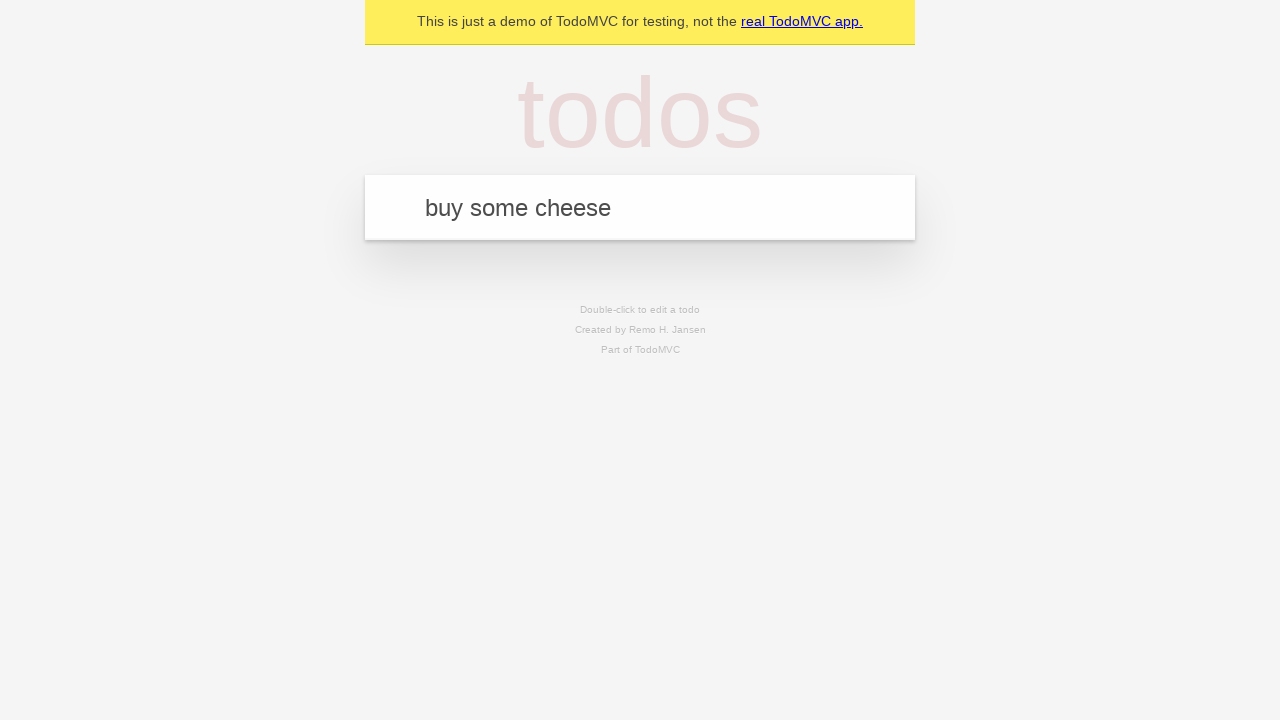

Pressed Enter to add first todo item on internal:attr=[placeholder="What needs to be done?"i]
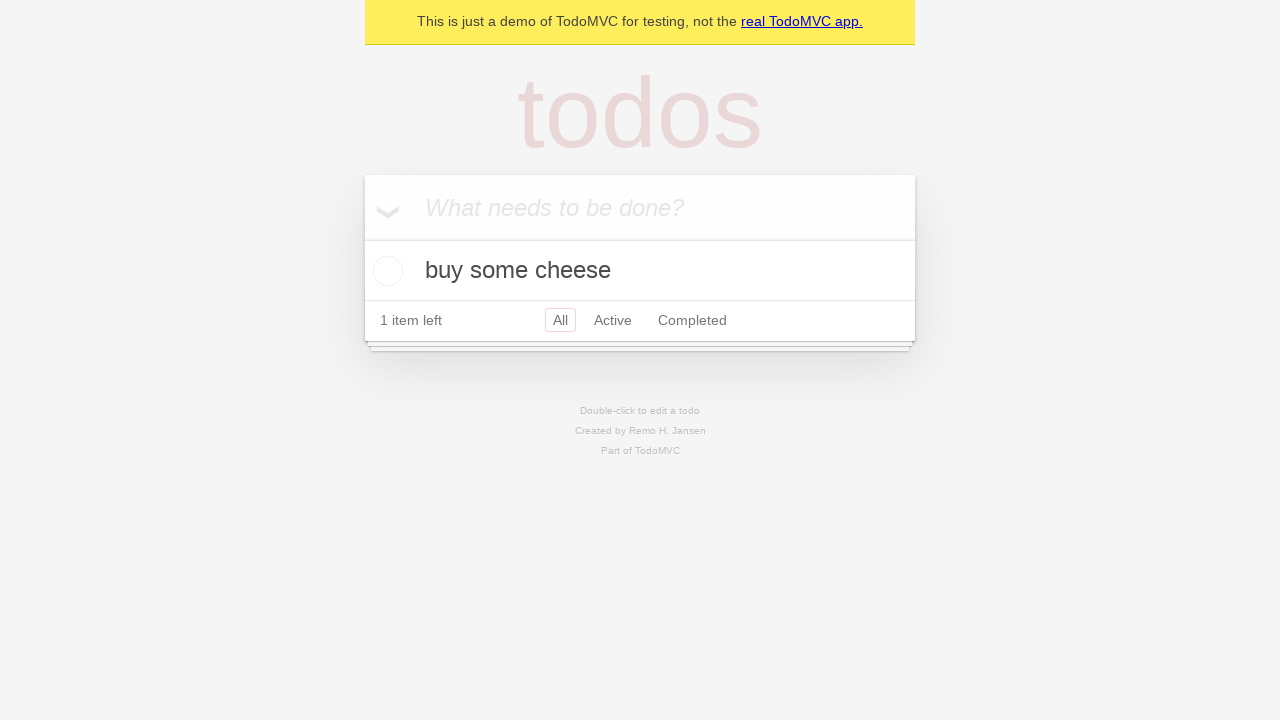

Filled second todo item: 'feed the cat' on internal:attr=[placeholder="What needs to be done?"i]
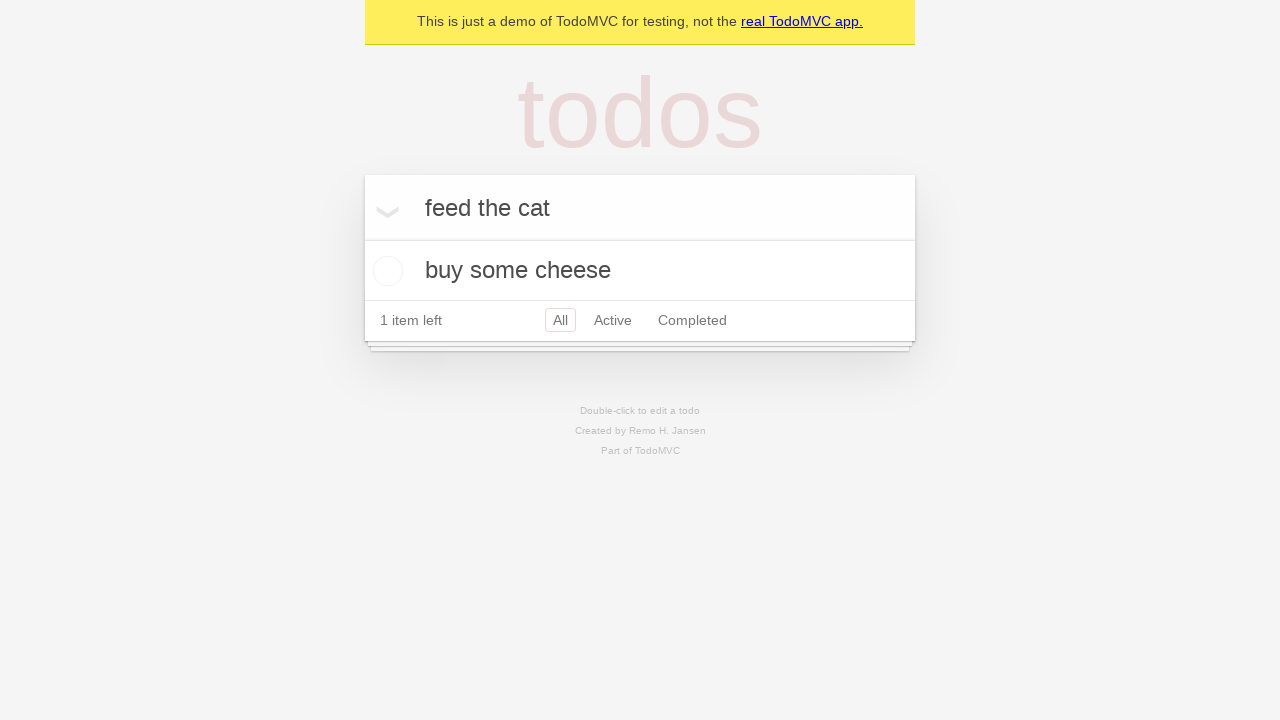

Pressed Enter to add second todo item on internal:attr=[placeholder="What needs to be done?"i]
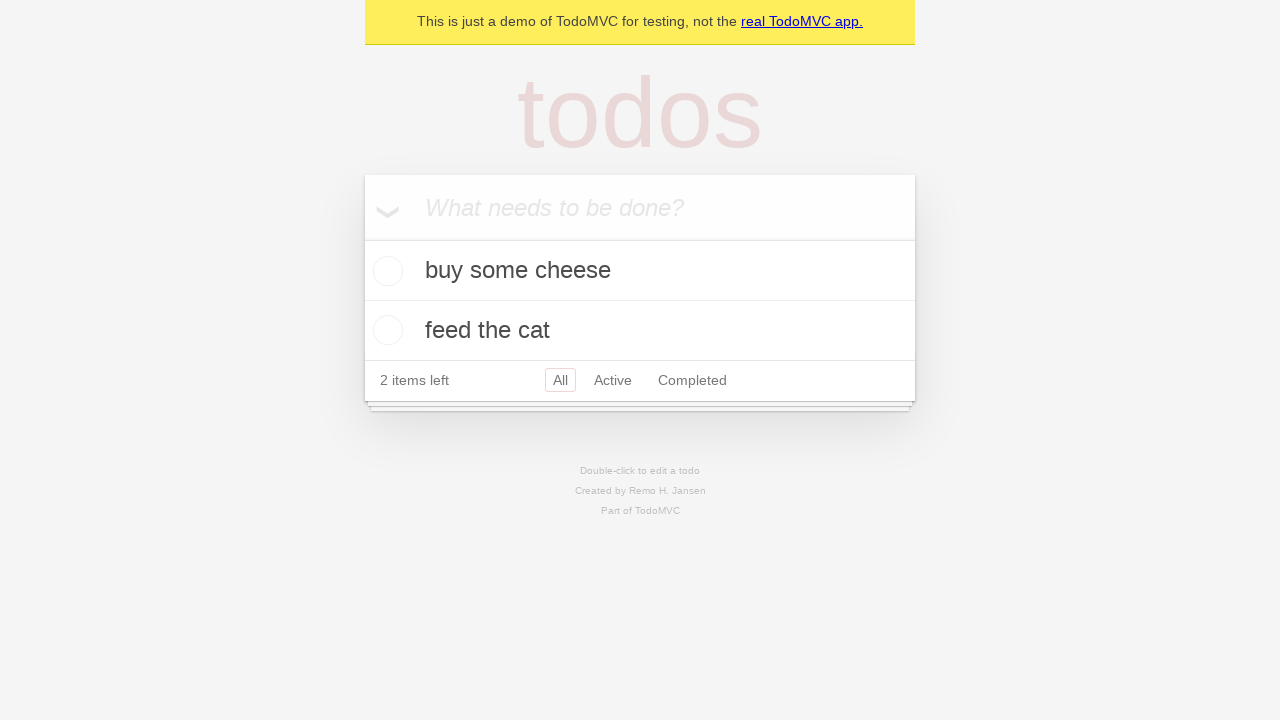

Waited for second todo item to appear in the DOM
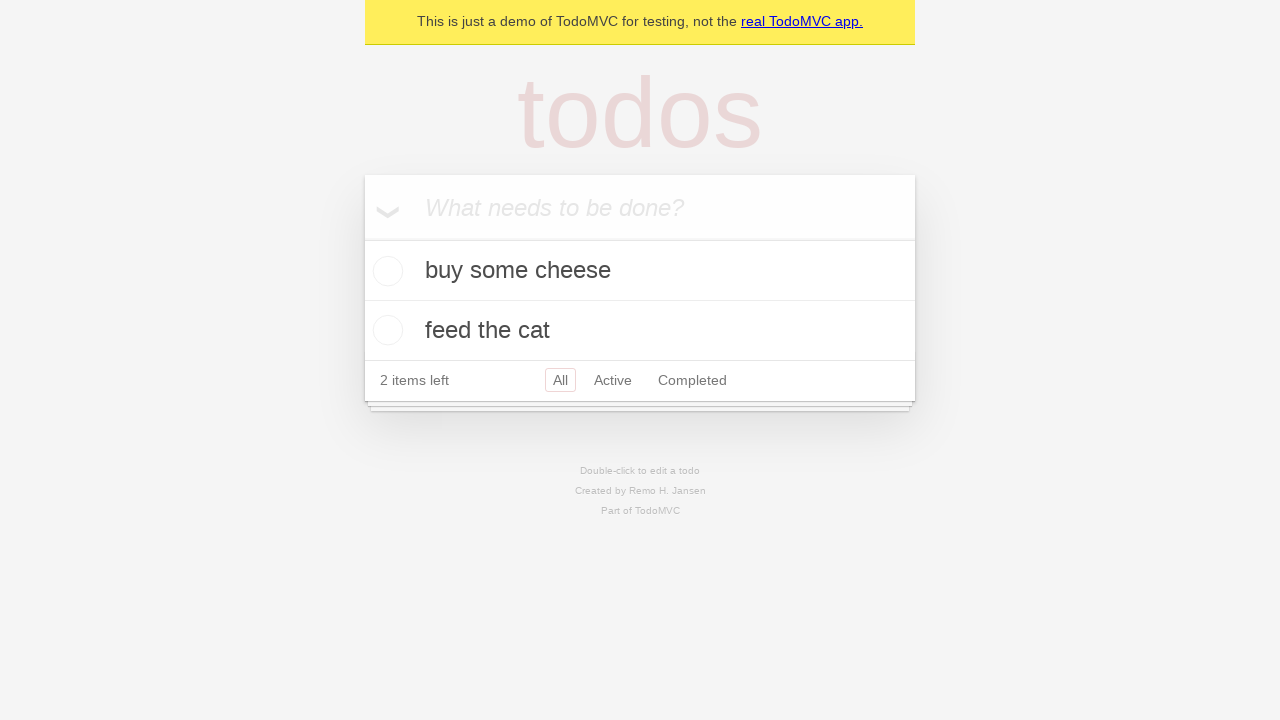

Located all todo items
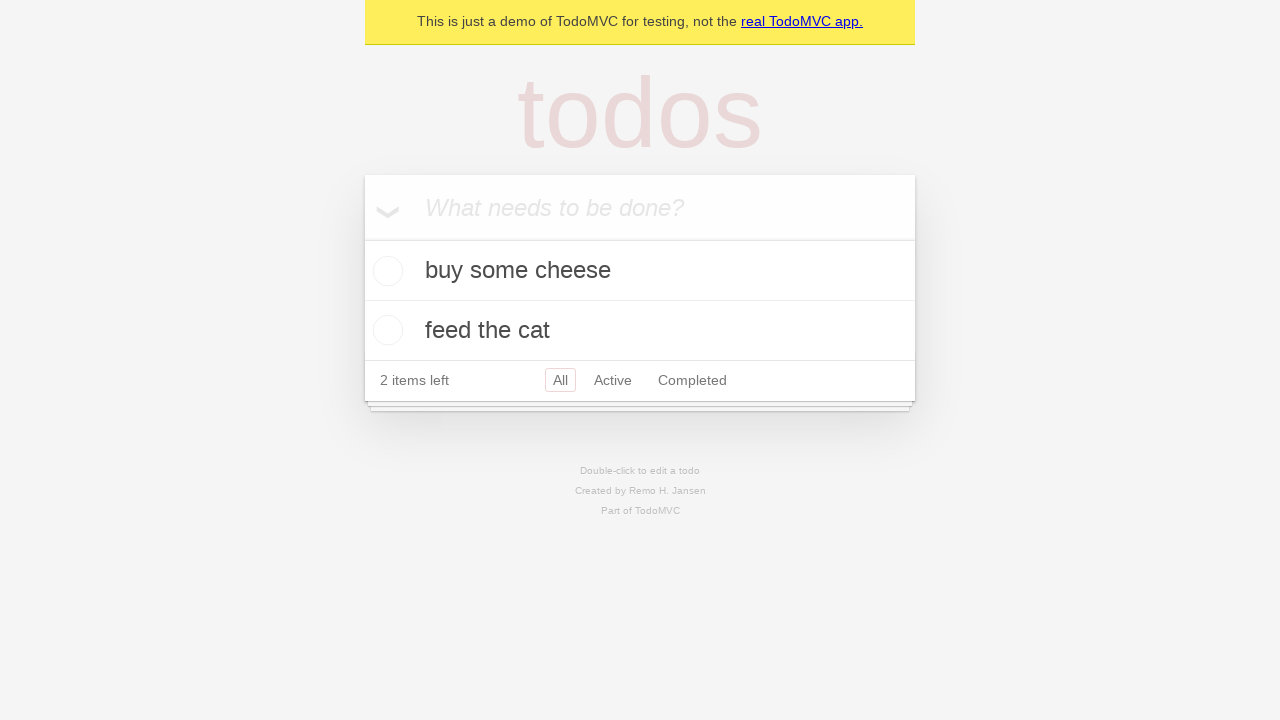

Located checkbox for first todo item
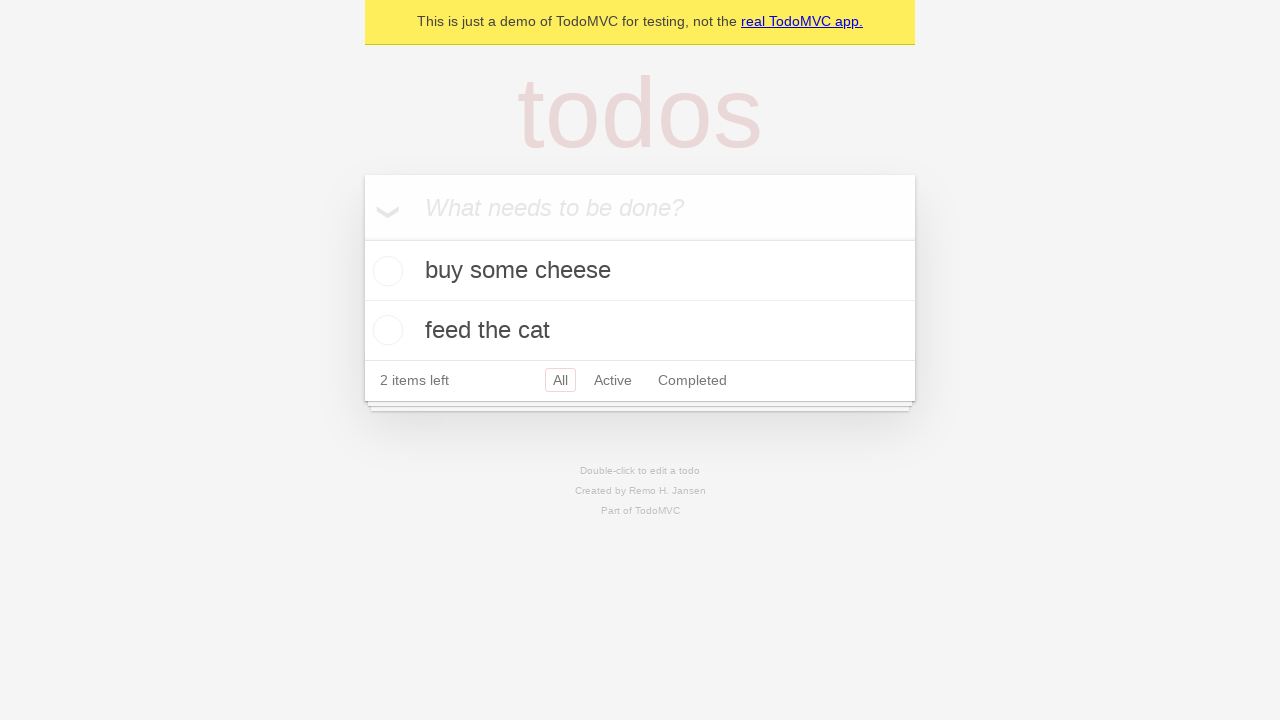

Checked the first todo item at (385, 271) on internal:testid=[data-testid="todo-item"s] >> nth=0 >> internal:role=checkbox
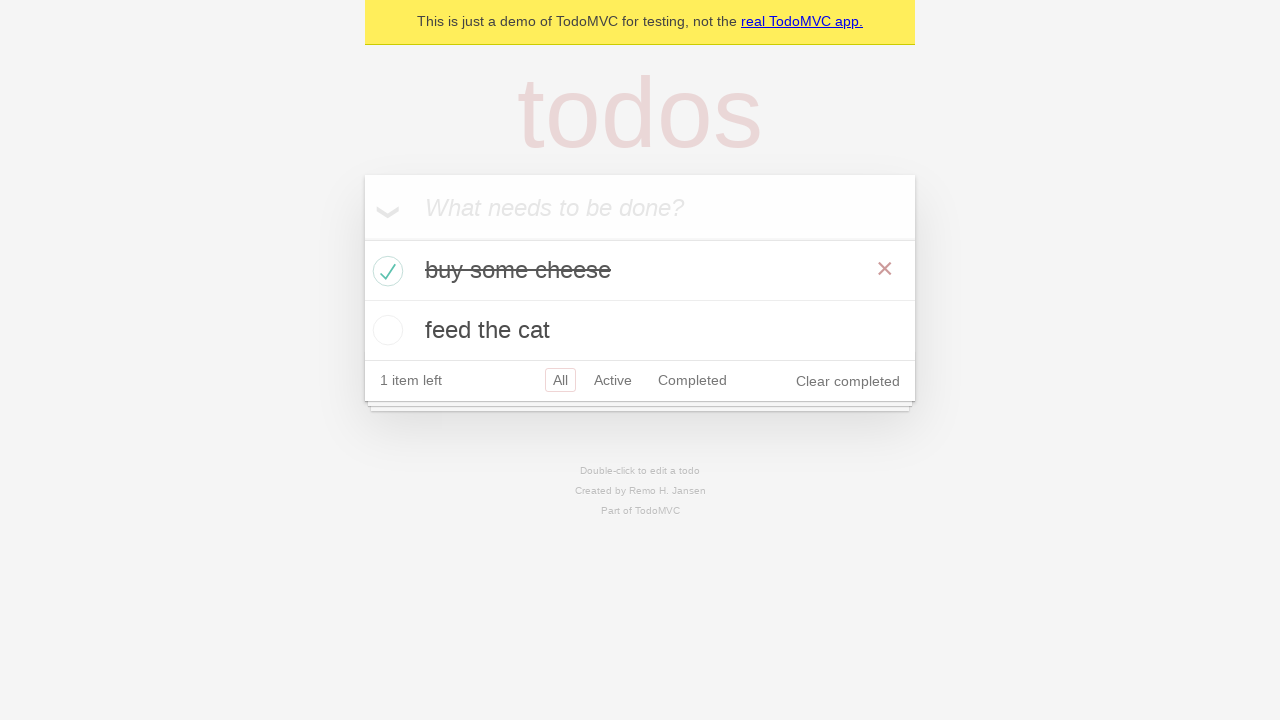

Reloaded the page to test data persistence
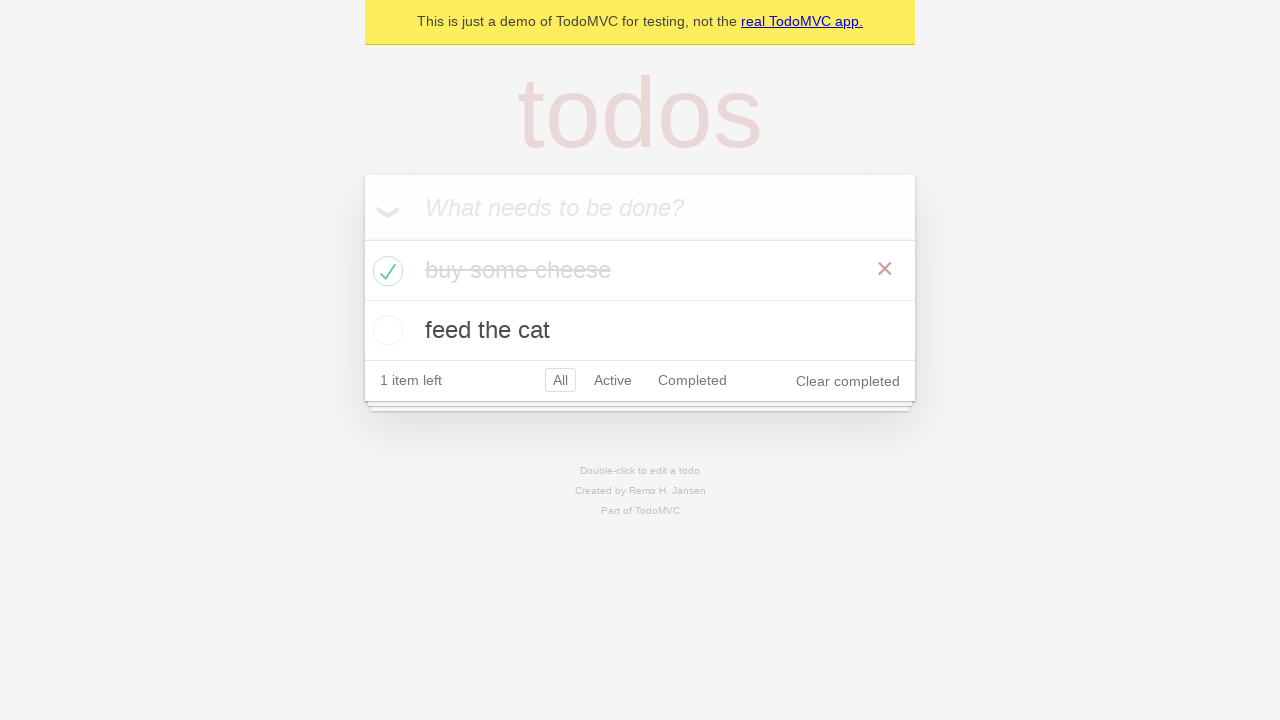

Waited for todos to reappear after page reload
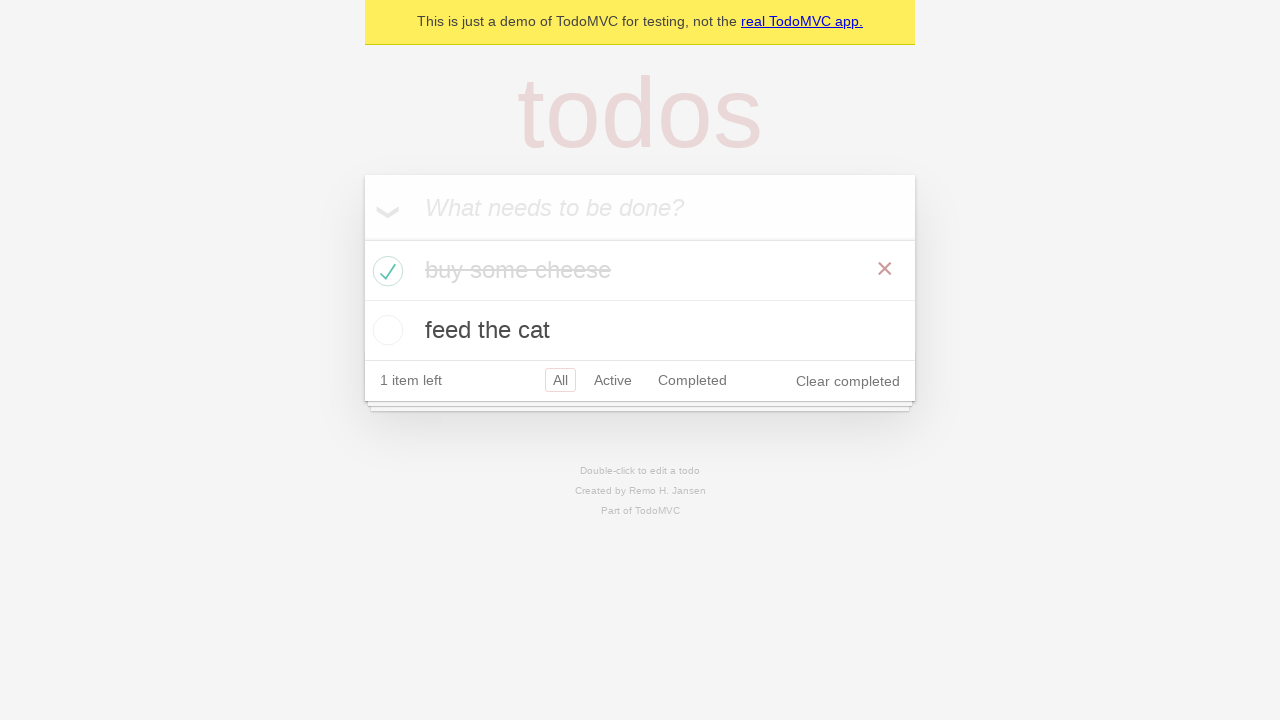

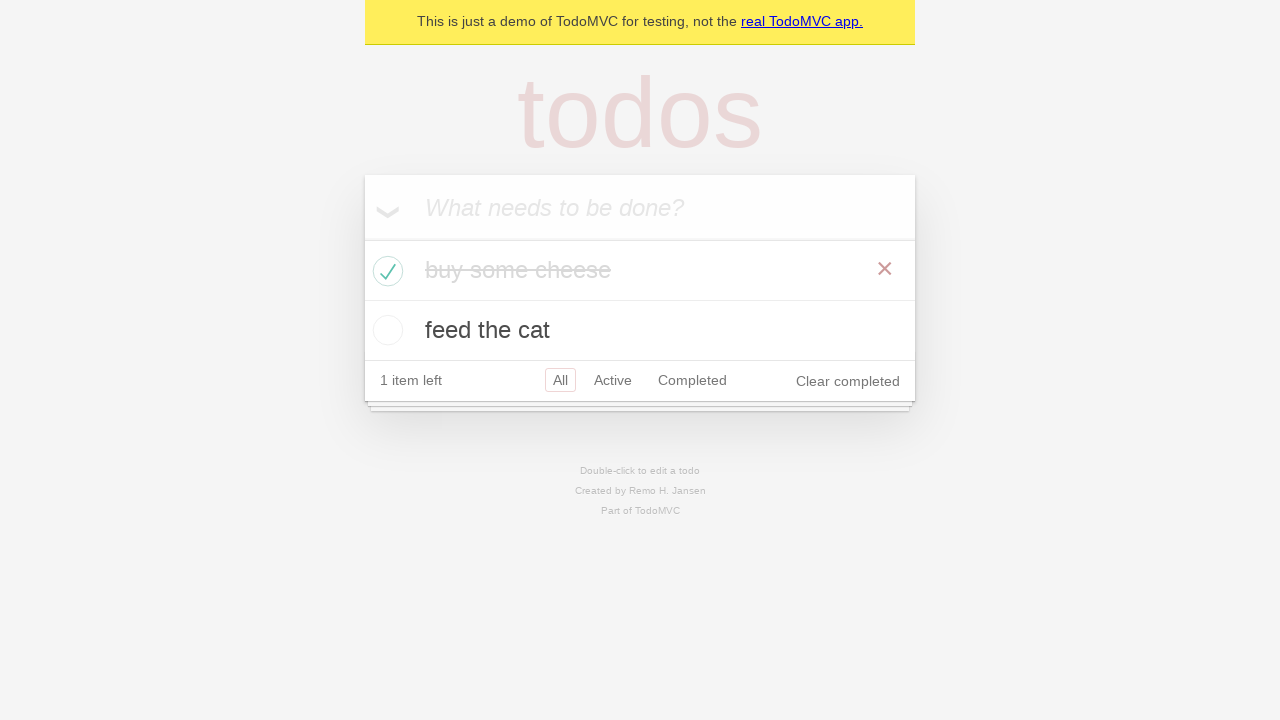